Tests opening a new tab by clicking the open tab button and switching to the new tab

Starting URL: https://www.letskodeit.com/practice

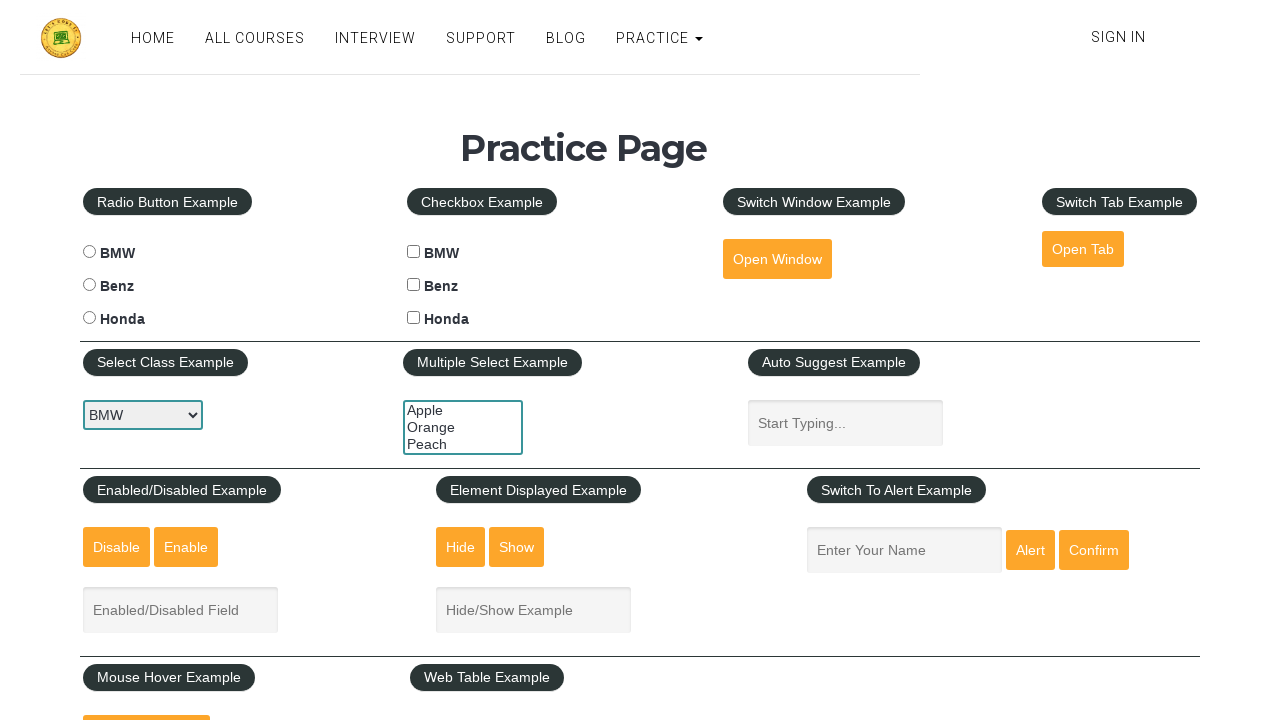

Clicked open tab button to open a new tab at (1083, 249) on #opentab
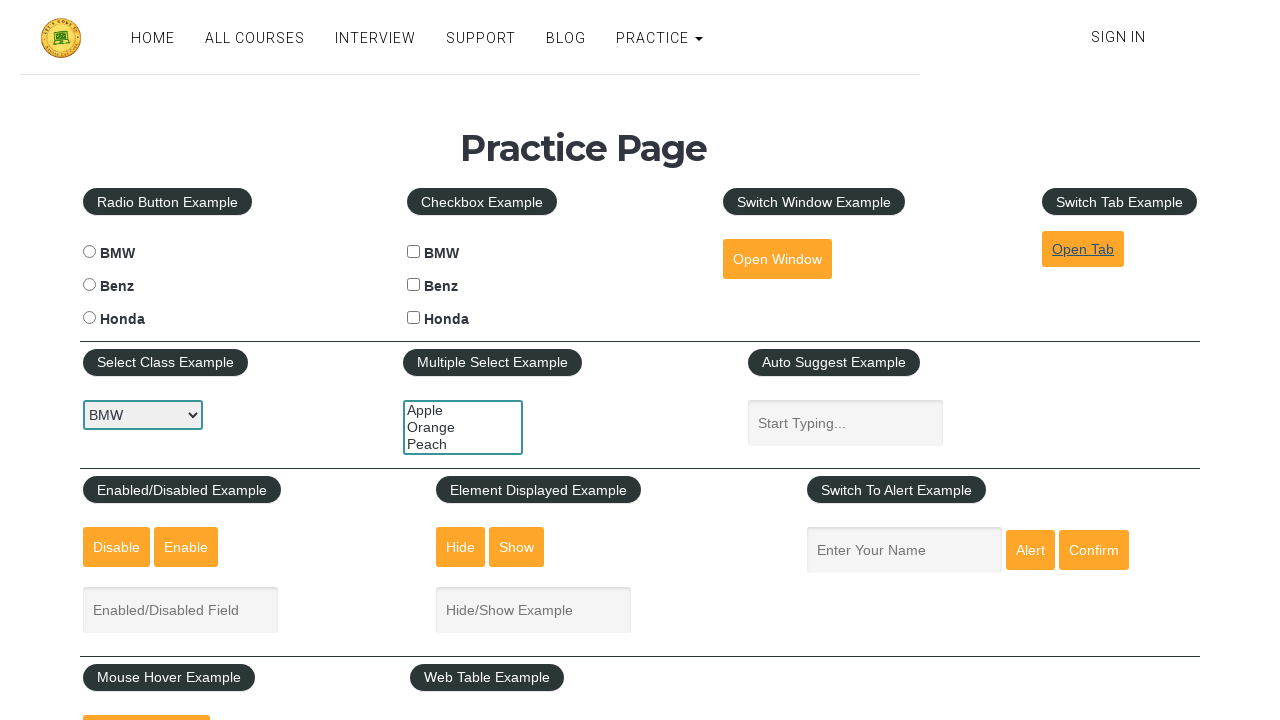

Successfully obtained reference to the new tab
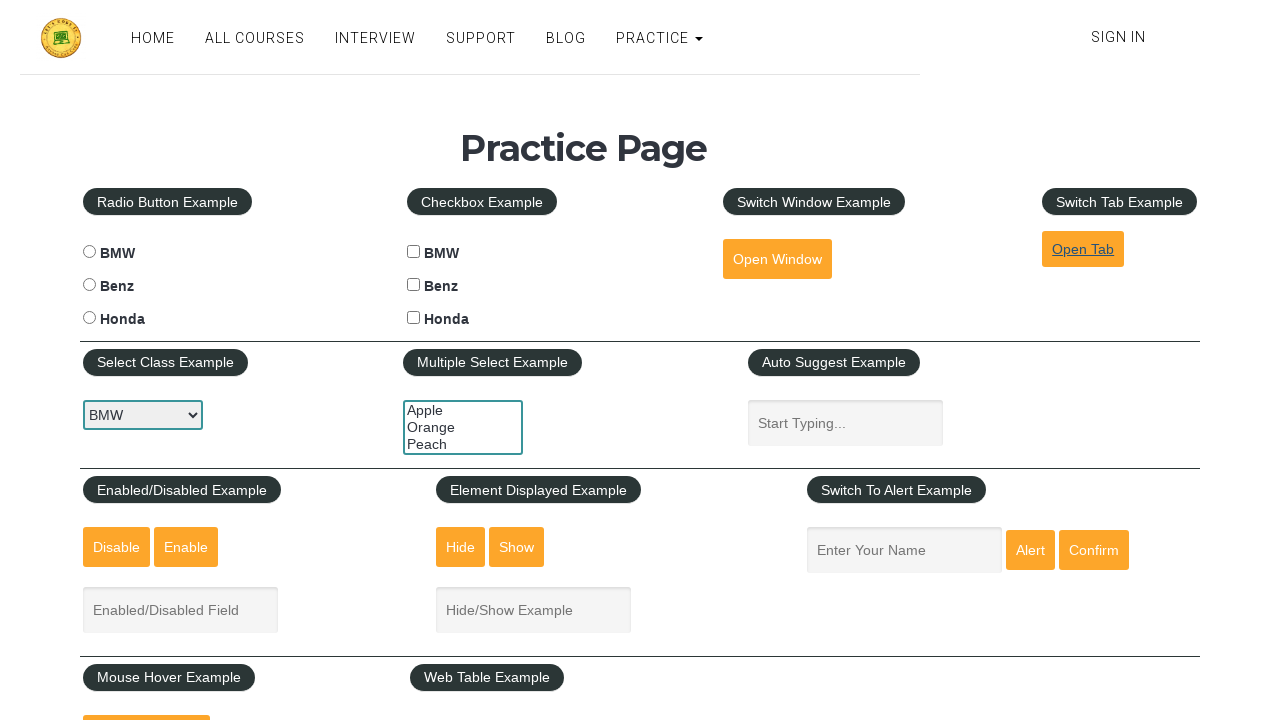

New tab finished loading
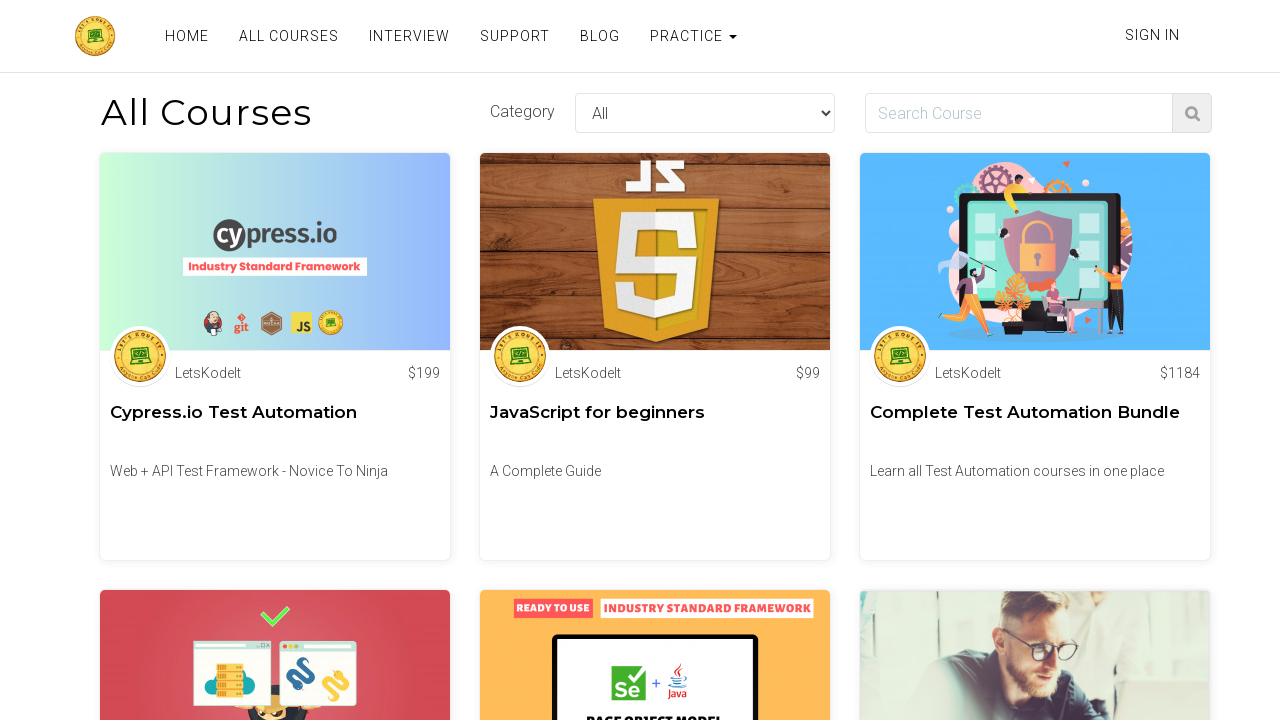

Closed the new tab
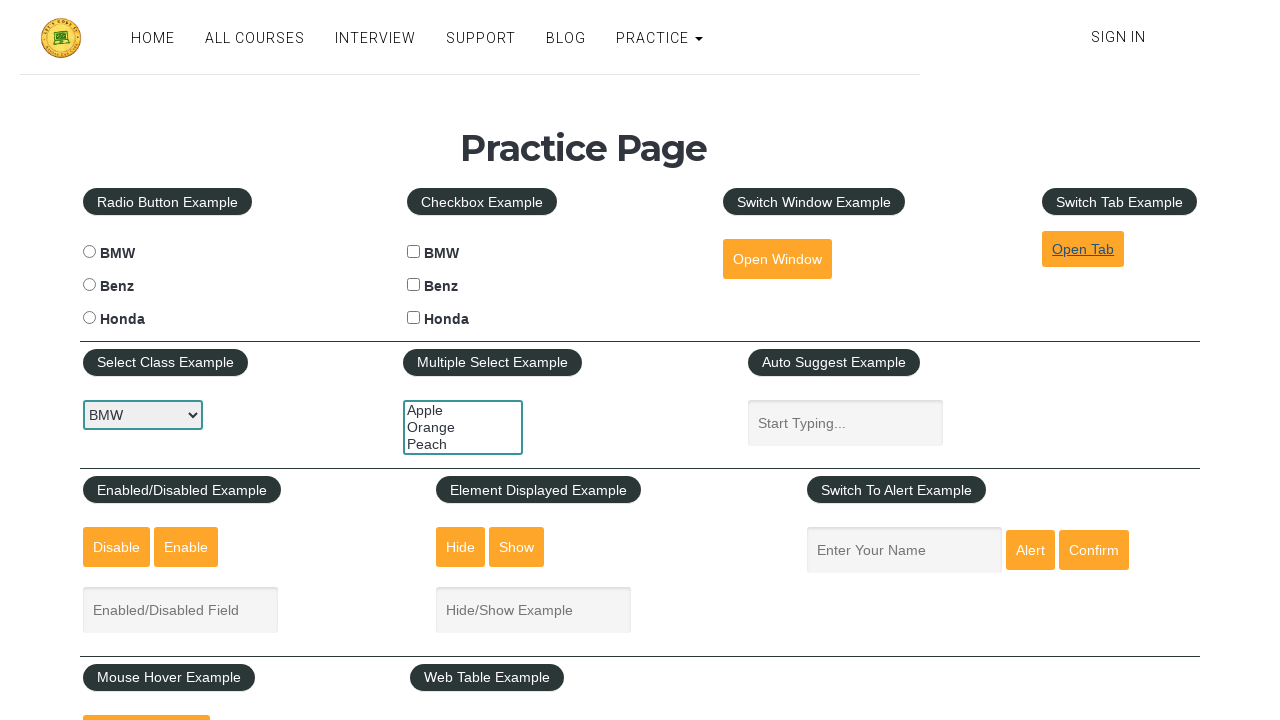

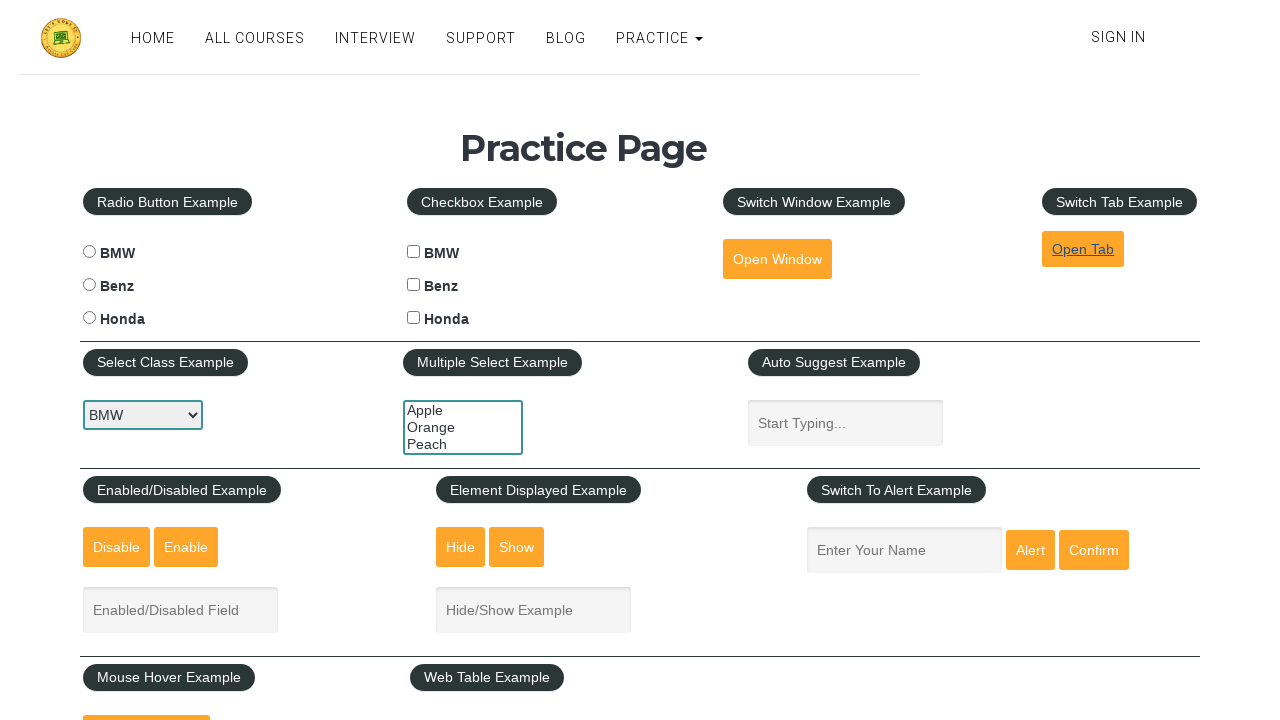